Tests e-commerce shopping flow by searching for products containing "ca", adding Cashews to the cart, and proceeding through checkout to place an order.

Starting URL: https://rahulshettyacademy.com/seleniumPractise/#/

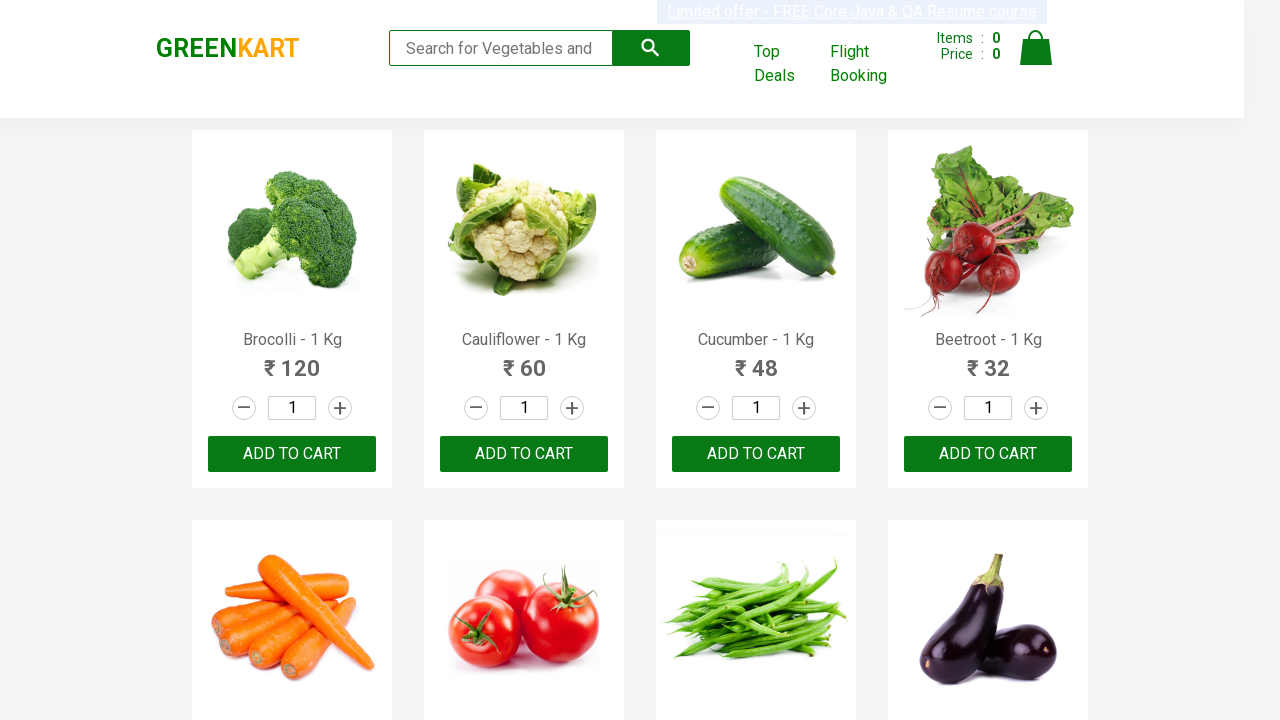

Filled search box with 'ca' on .search-keyword
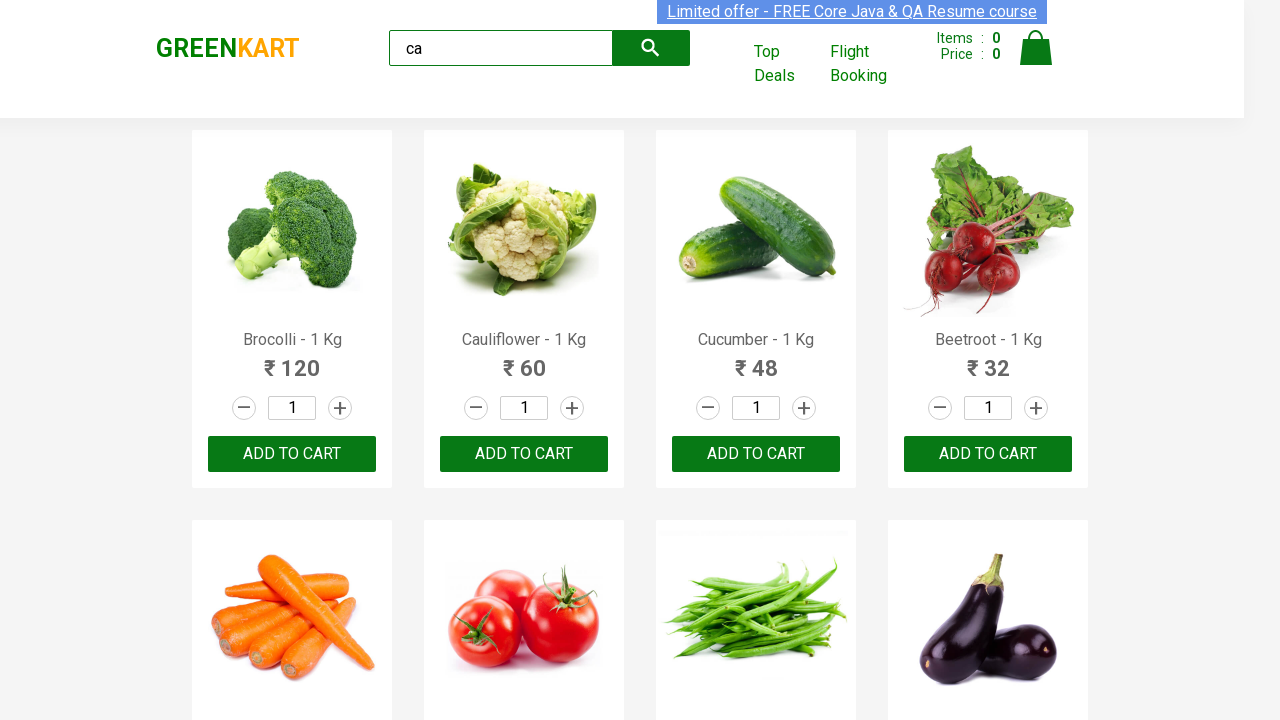

Waited 2 seconds for search results to load
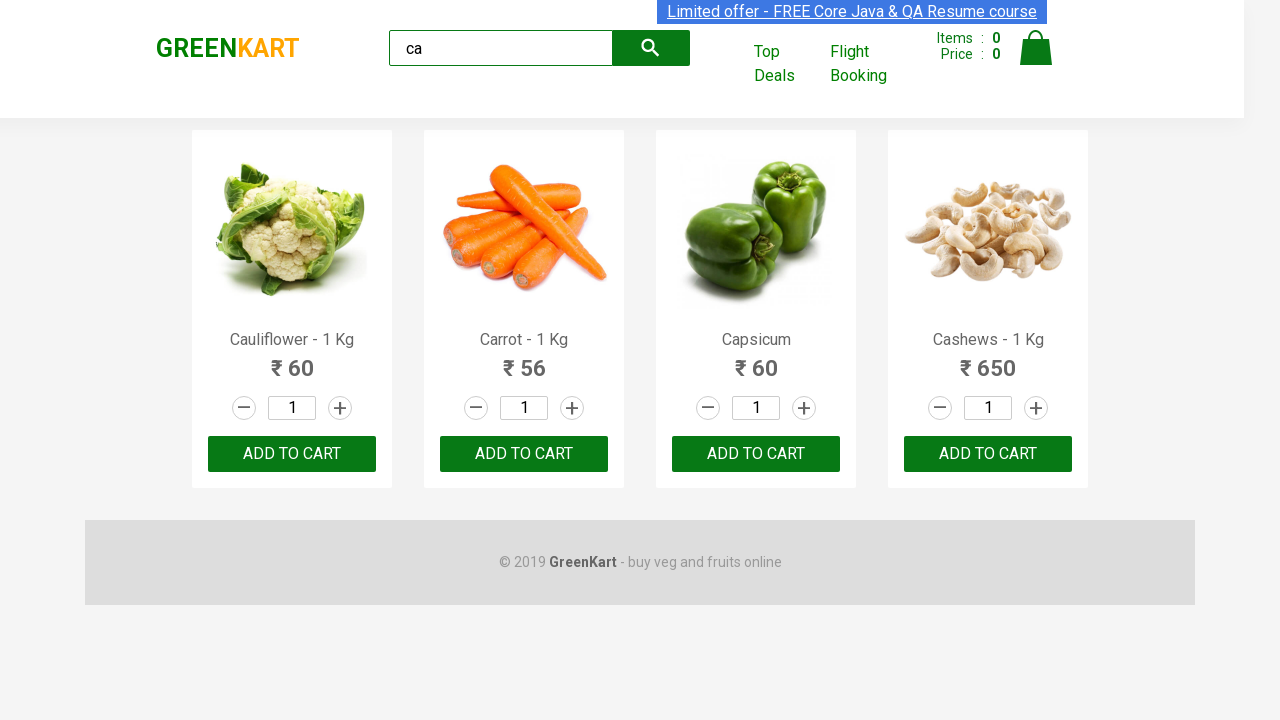

Products loaded and became visible
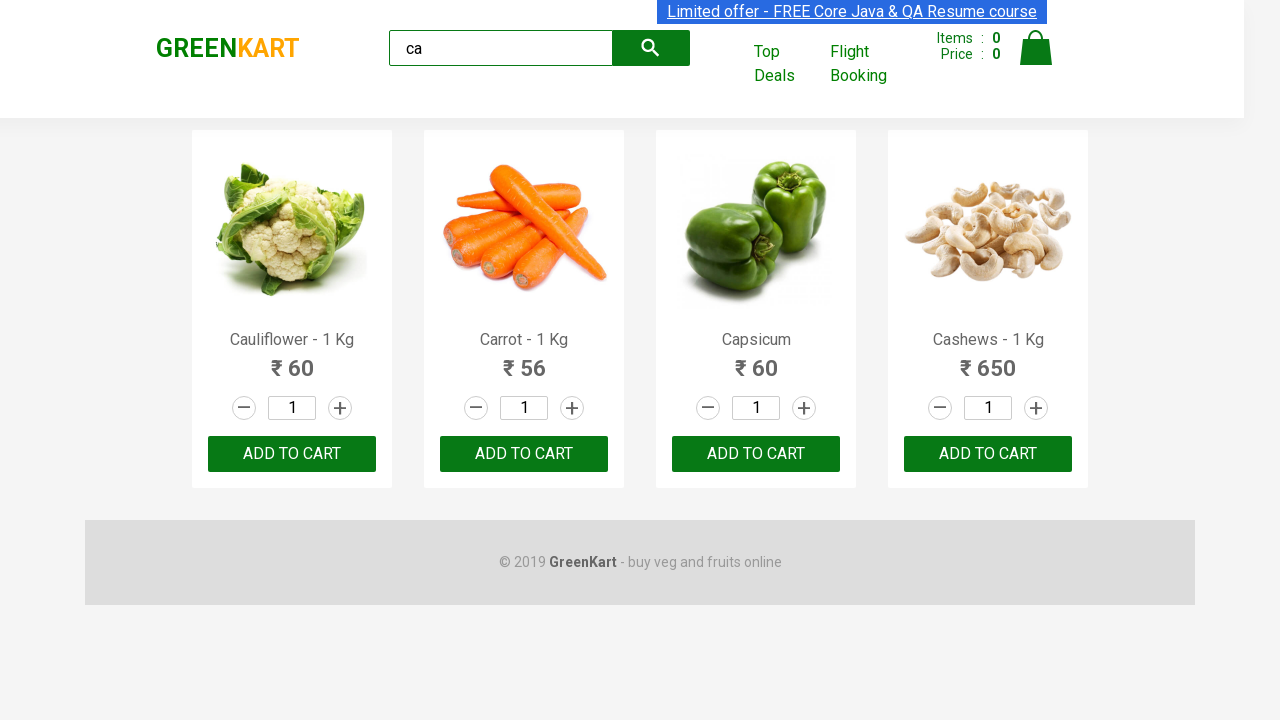

Retrieved list of all products
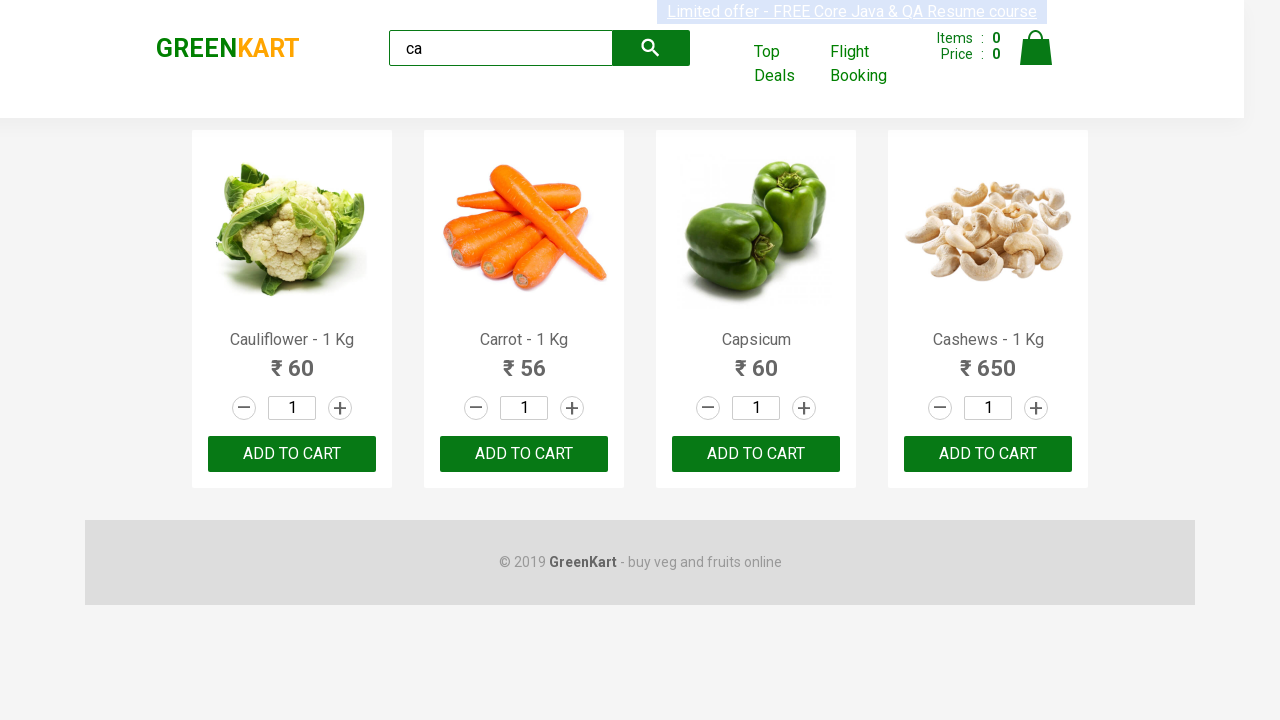

Checked product name: Cauliflower - 1 Kg
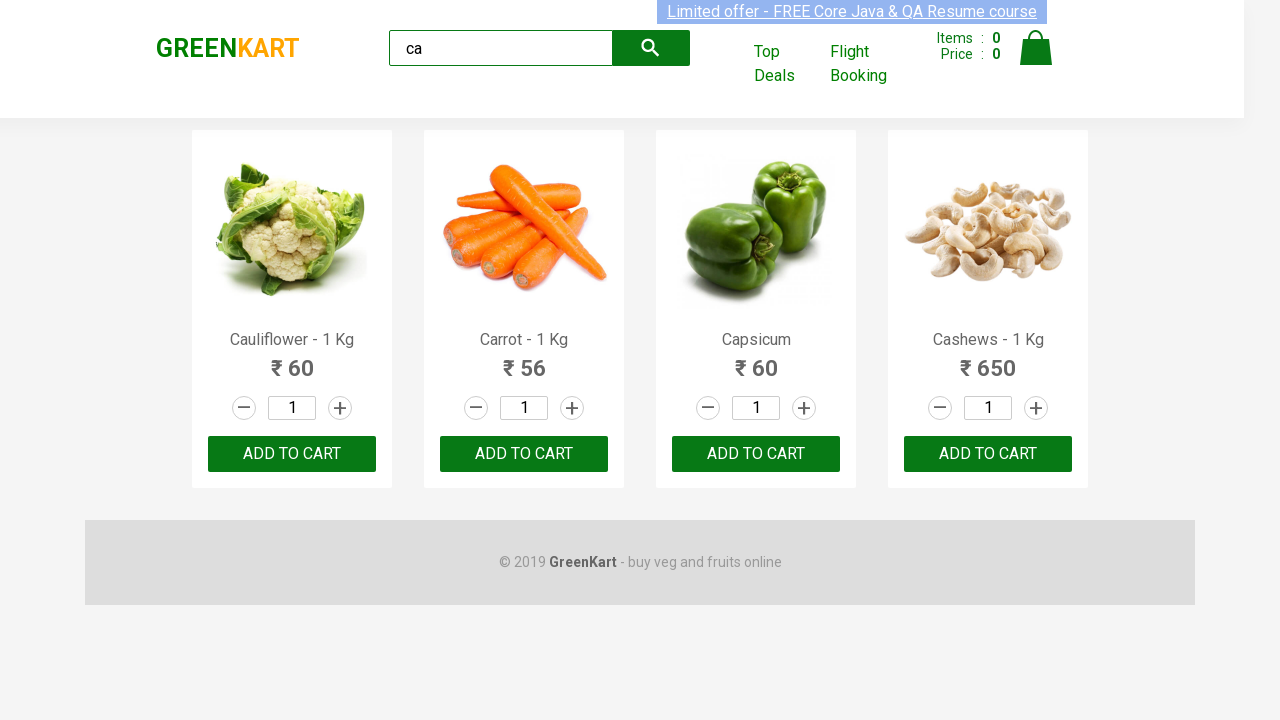

Checked product name: Carrot - 1 Kg
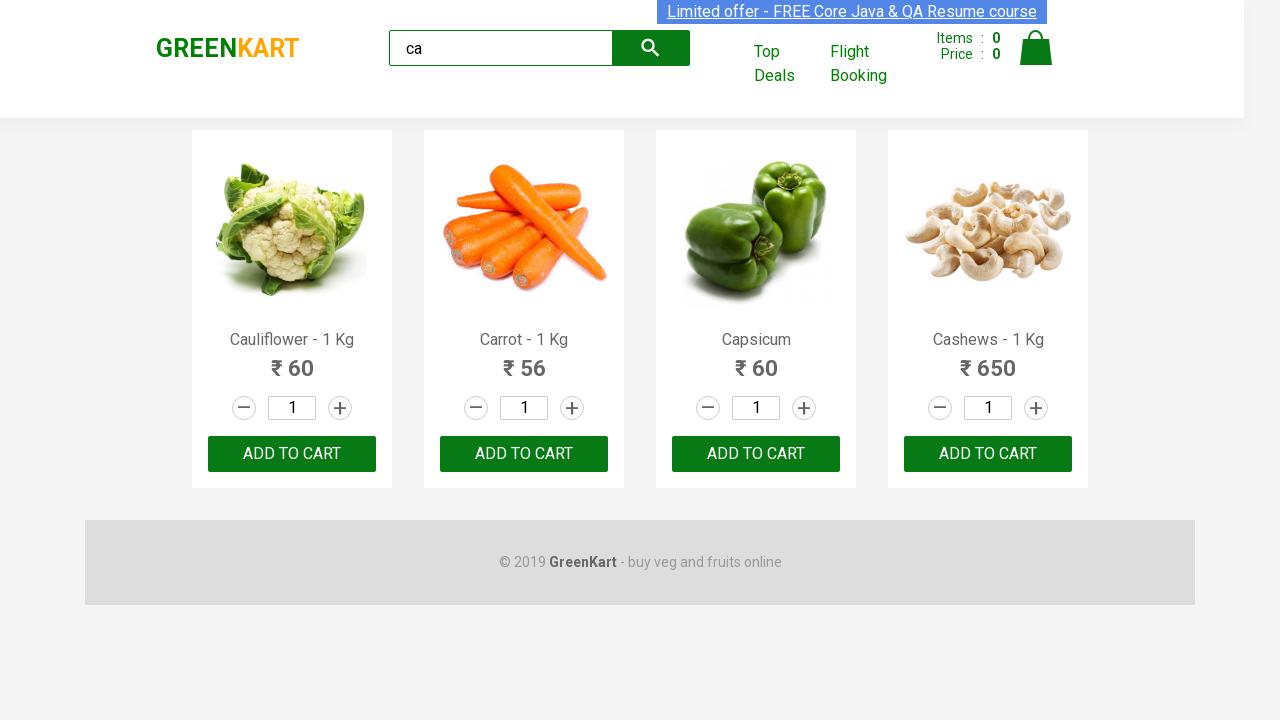

Checked product name: Capsicum
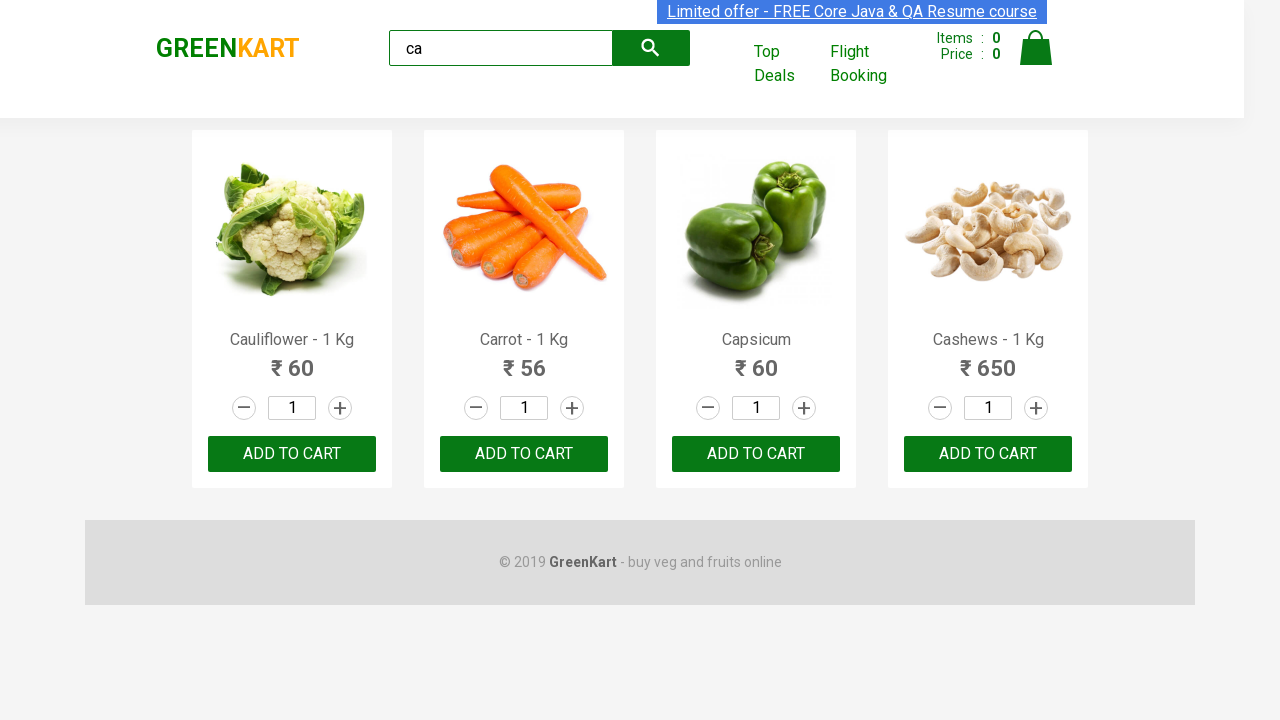

Checked product name: Cashews - 1 Kg
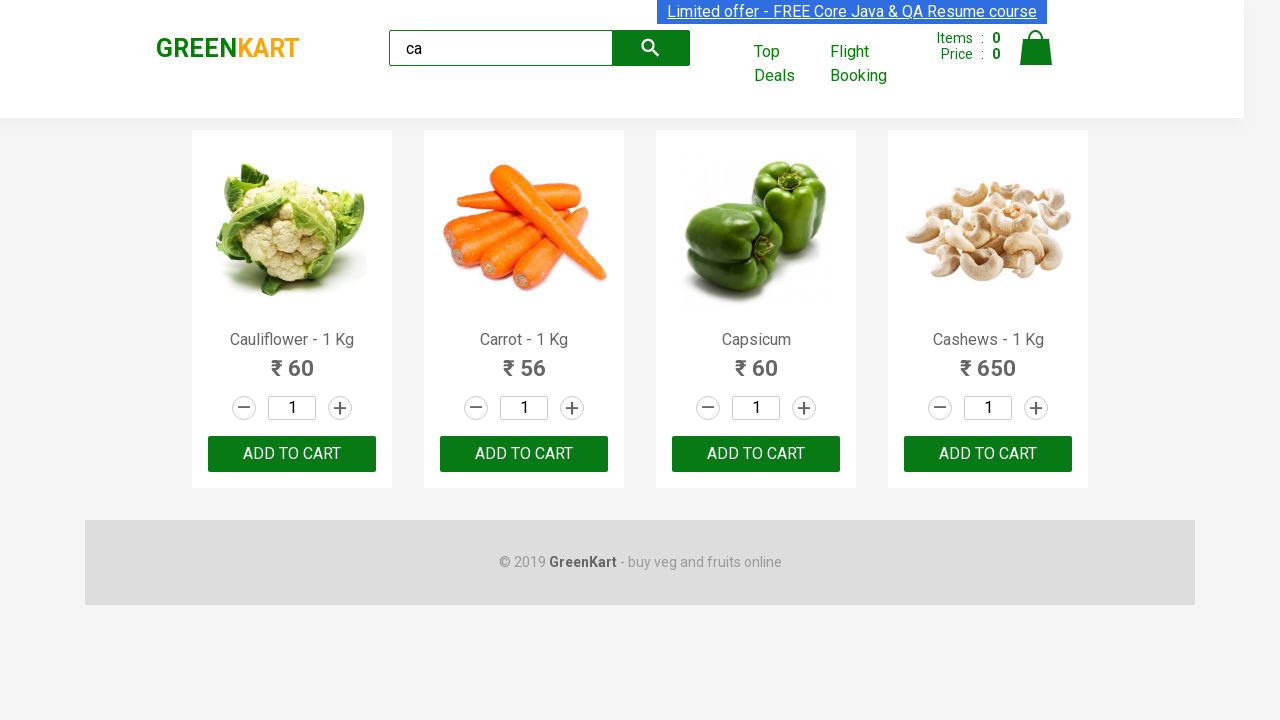

Clicked Add to cart button for Cashews at (988, 454) on .products .product >> nth=3 >> button
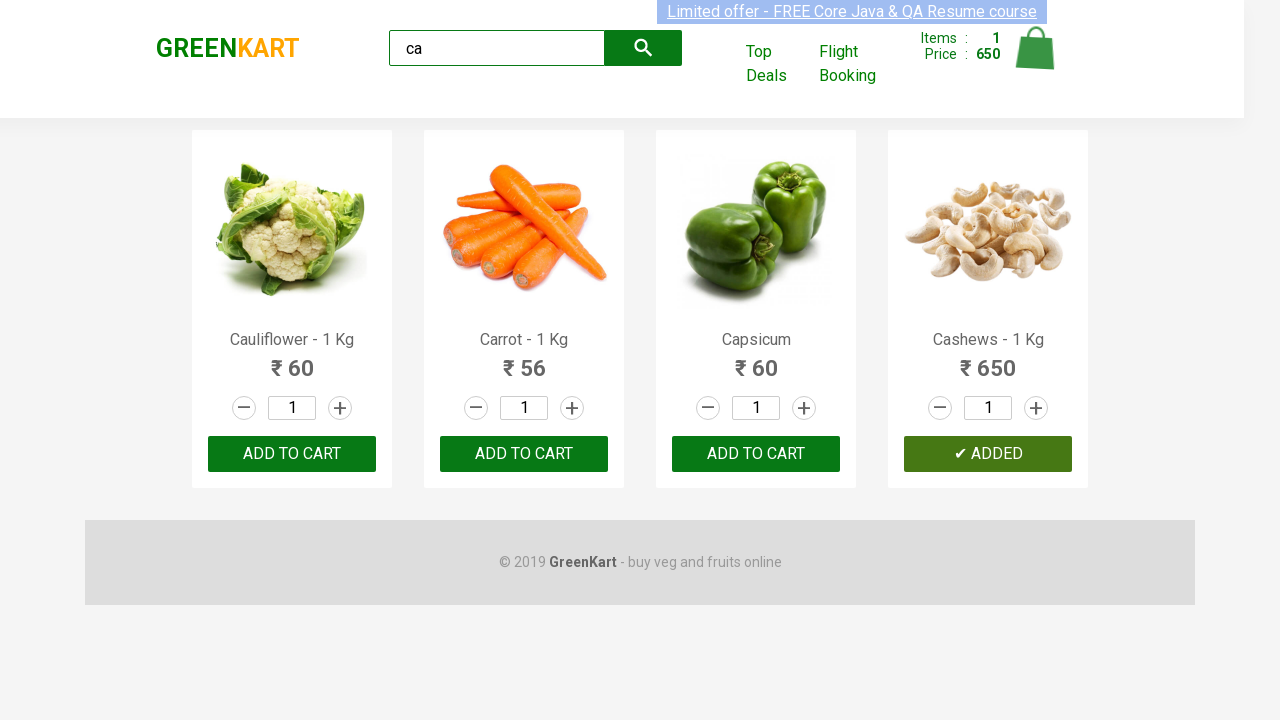

Clicked cart icon to view cart at (1036, 48) on .cart-icon > img
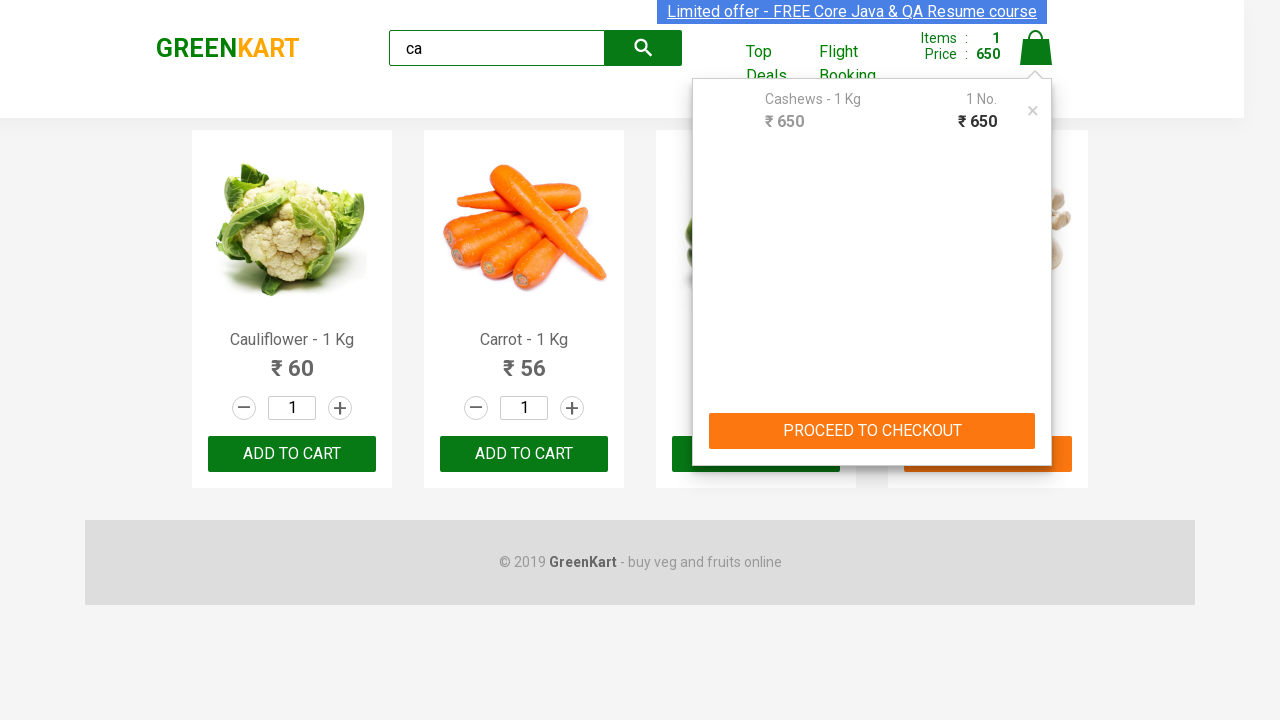

Clicked PROCEED TO CHECKOUT button at (872, 431) on text=PROCEED TO CHECKOUT
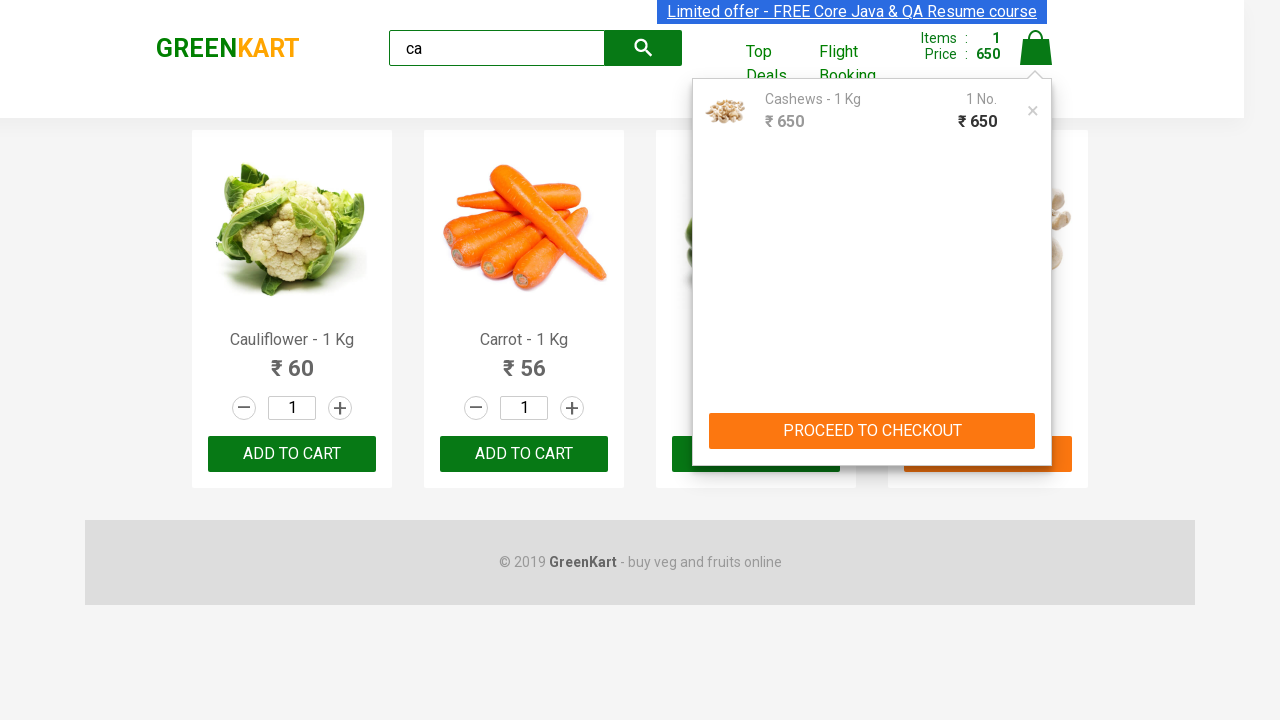

Clicked Place Order button to complete purchase at (1036, 420) on text=Place Order
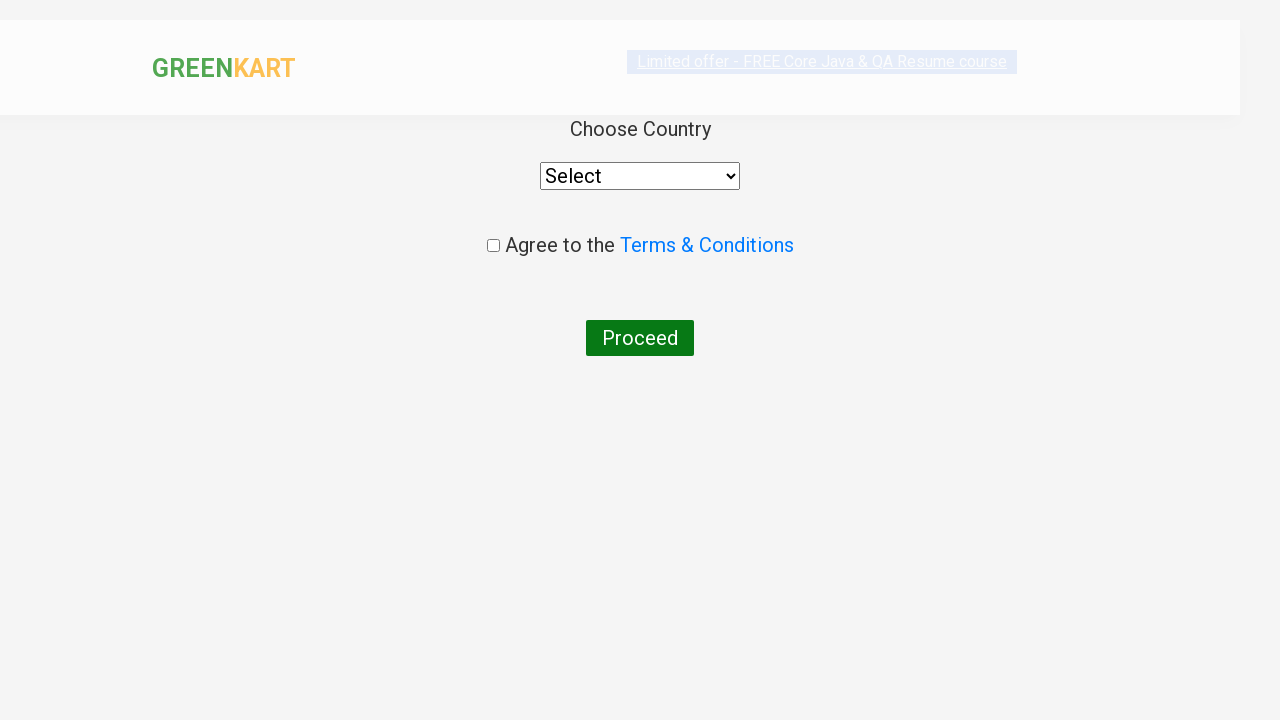

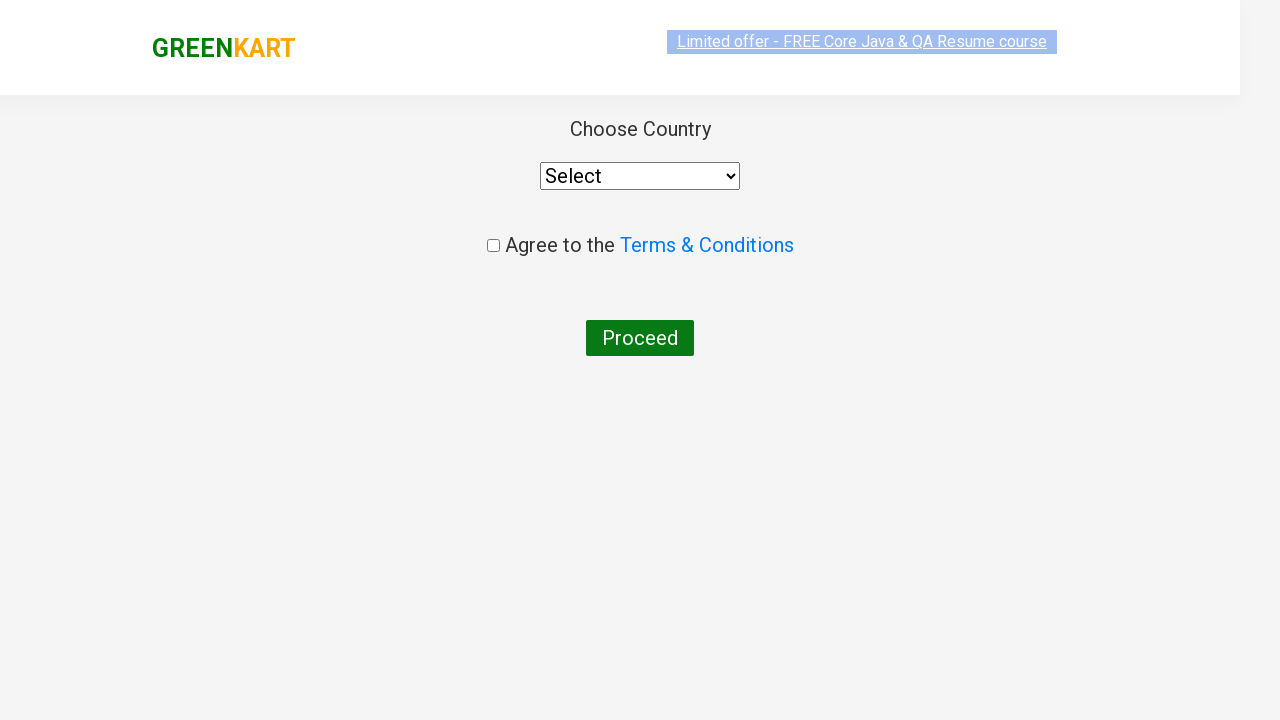